Tests checkbox functionality by navigating to Checkboxes page, verifying initial states, then checking and unchecking the checkboxes

Starting URL: https://the-internet.herokuapp.com

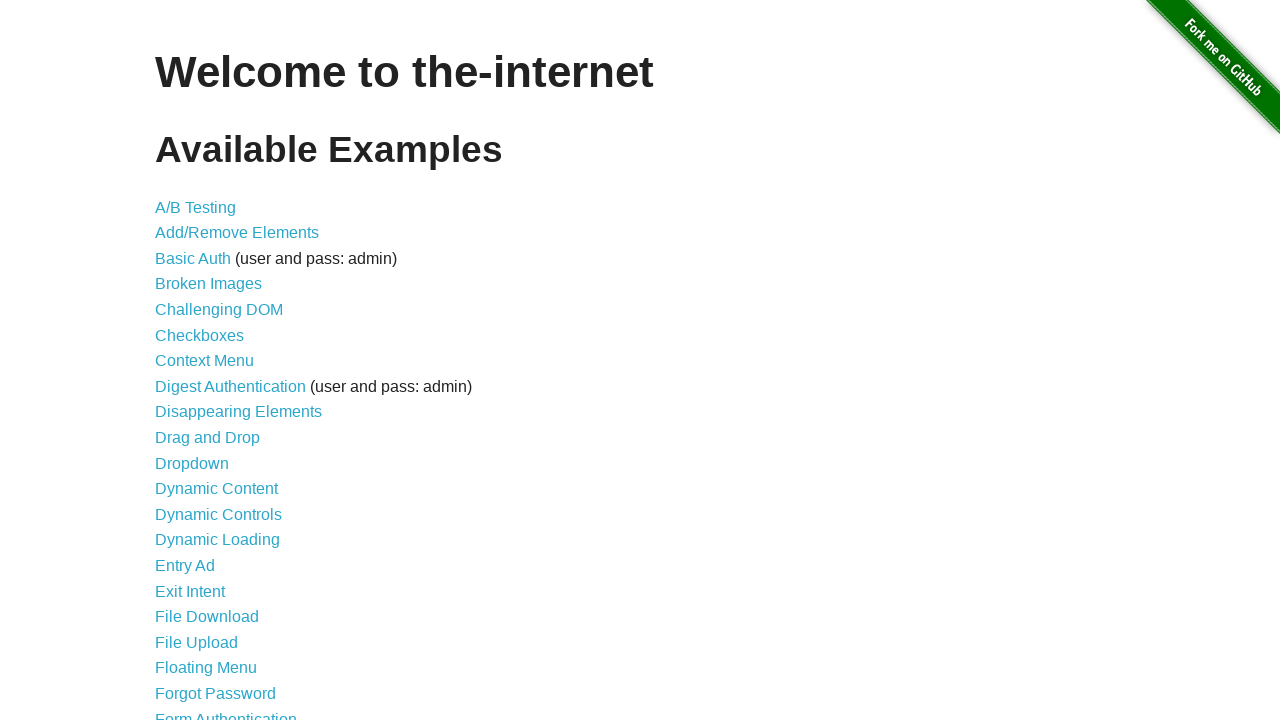

Clicked on Checkboxes link to navigate to Checkboxes page at (200, 335) on internal:role=link[name="Checkboxes"i]
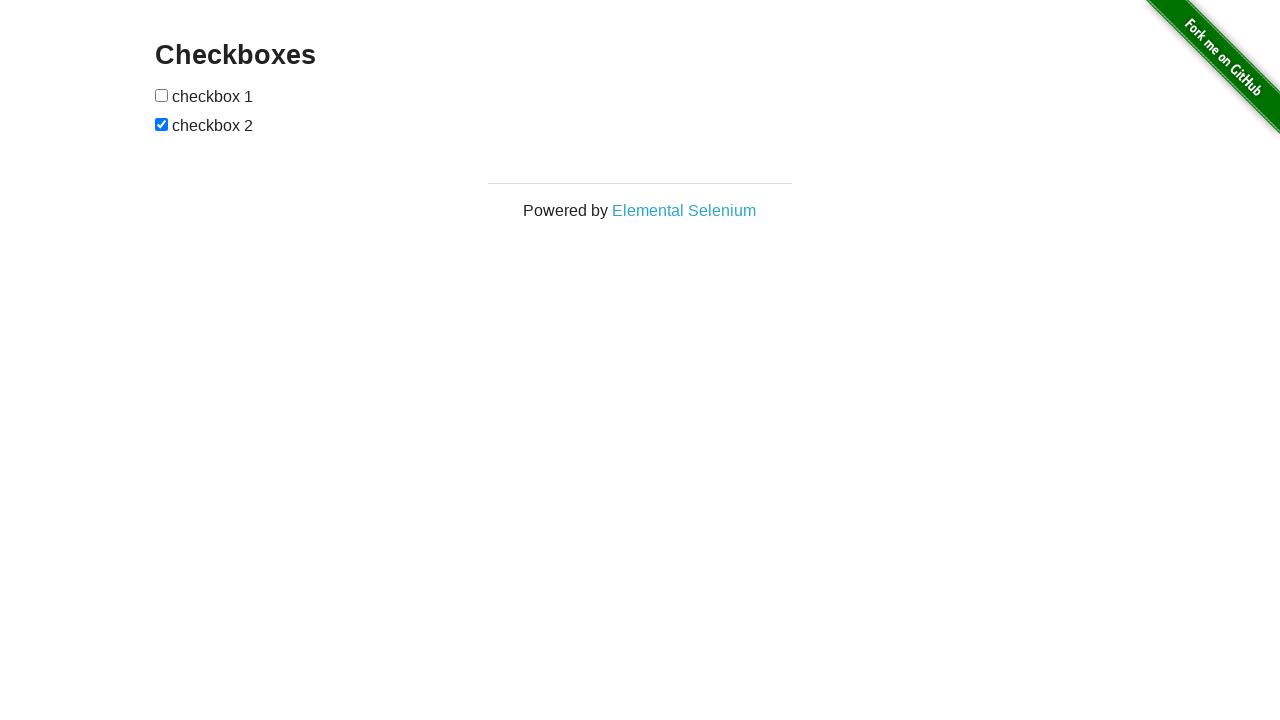

Checkboxes element loaded and became visible
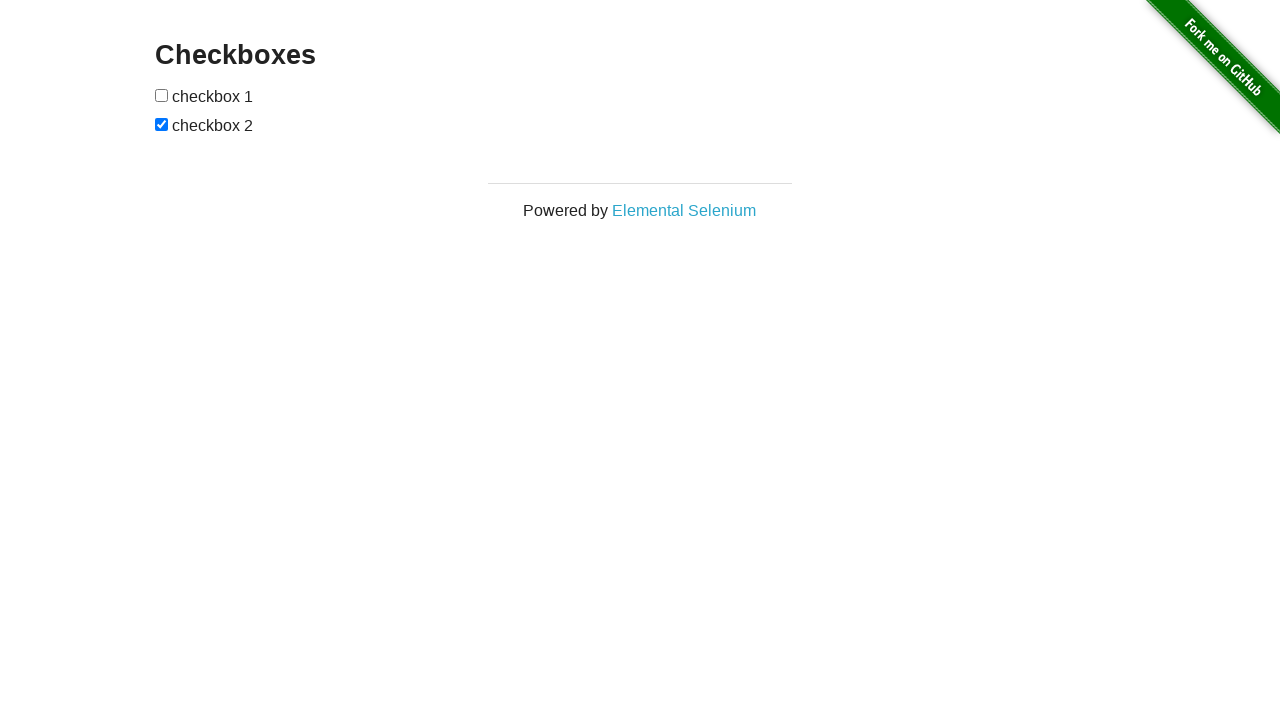

Checked the first checkbox at (162, 95) on input[type="checkbox"] >> nth=0
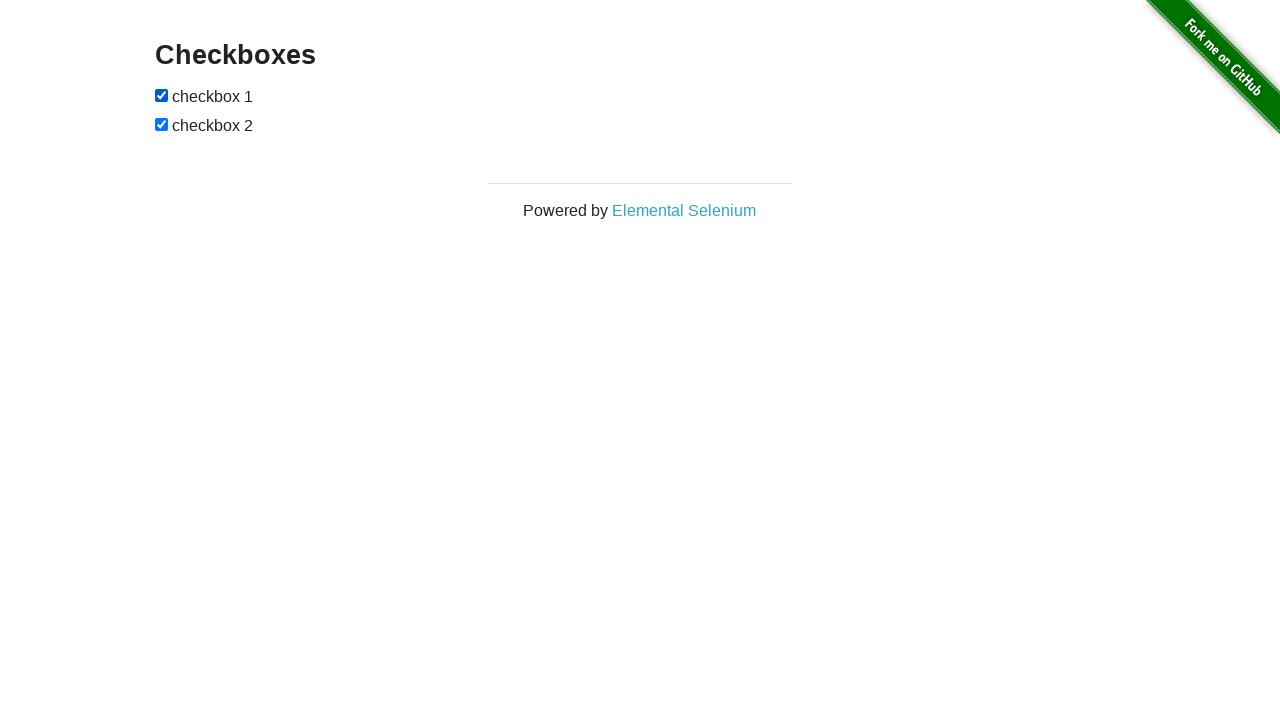

Unchecked the second checkbox at (162, 124) on input[type="checkbox"] >> nth=1
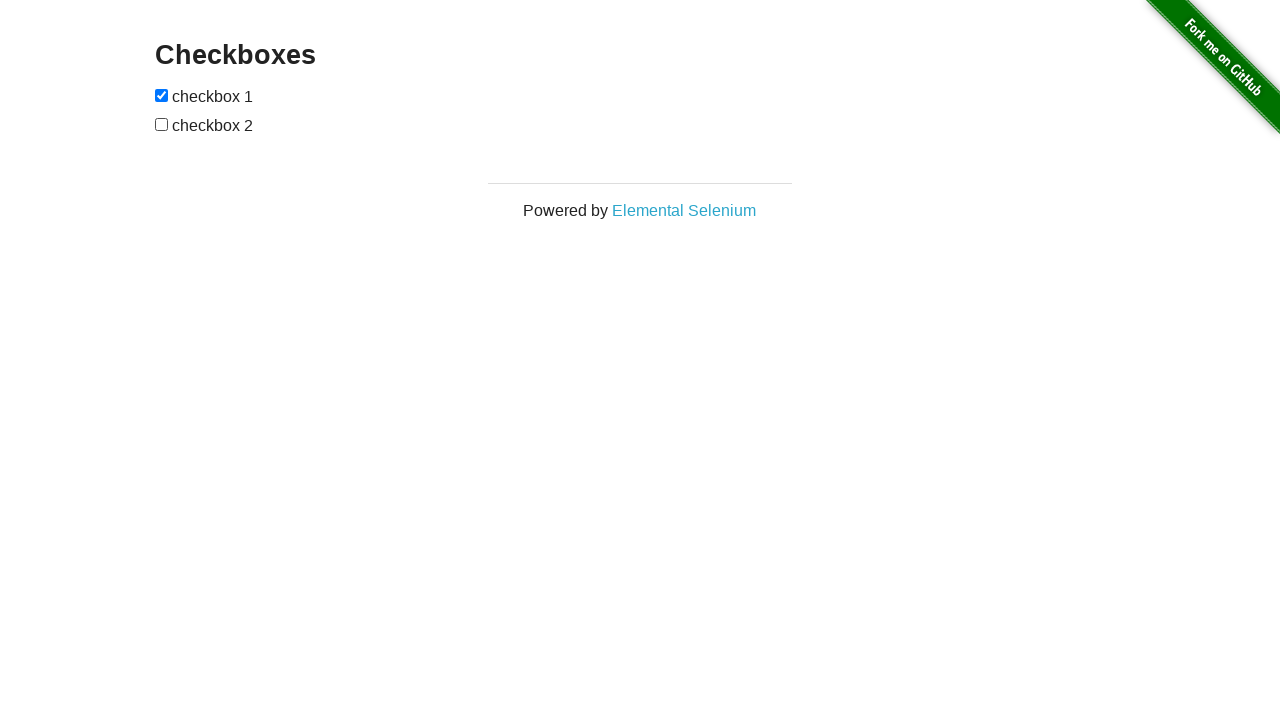

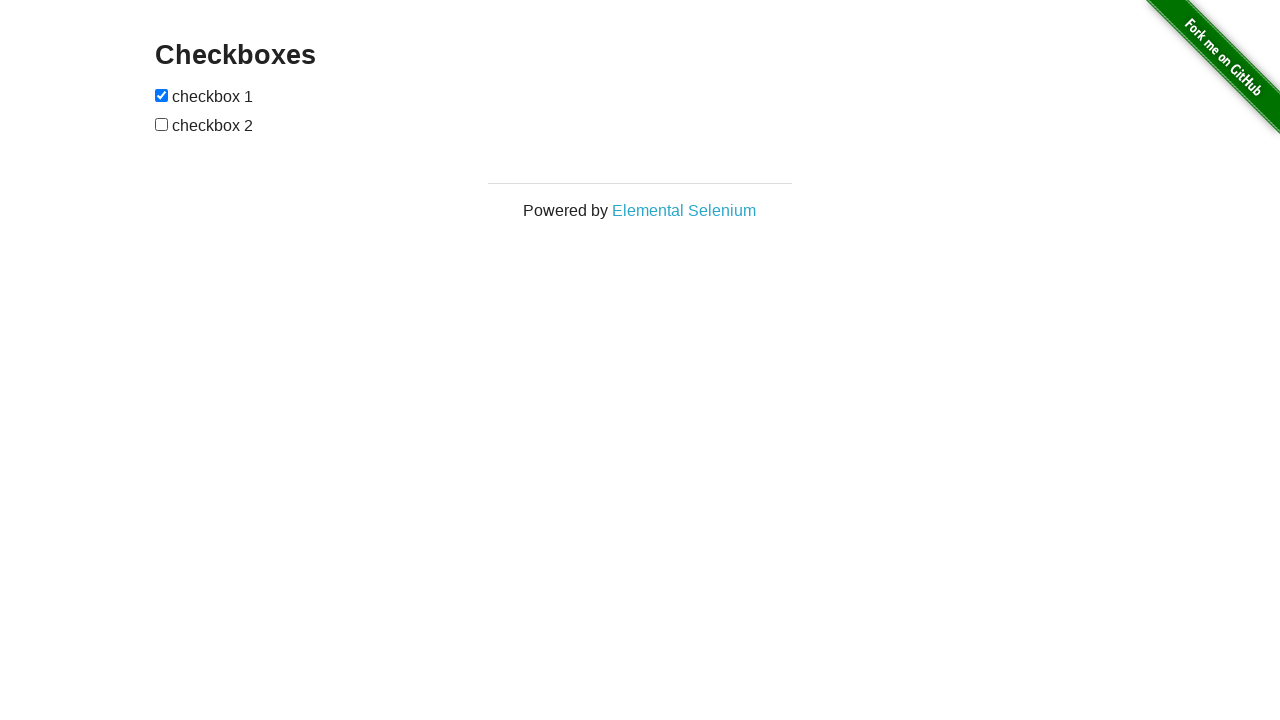